Tests dynamic loading functionality by clicking a start button and verifying that a hidden element becomes visible after loading completes

Starting URL: http://the-internet.herokuapp.com/dynamic_loading/1

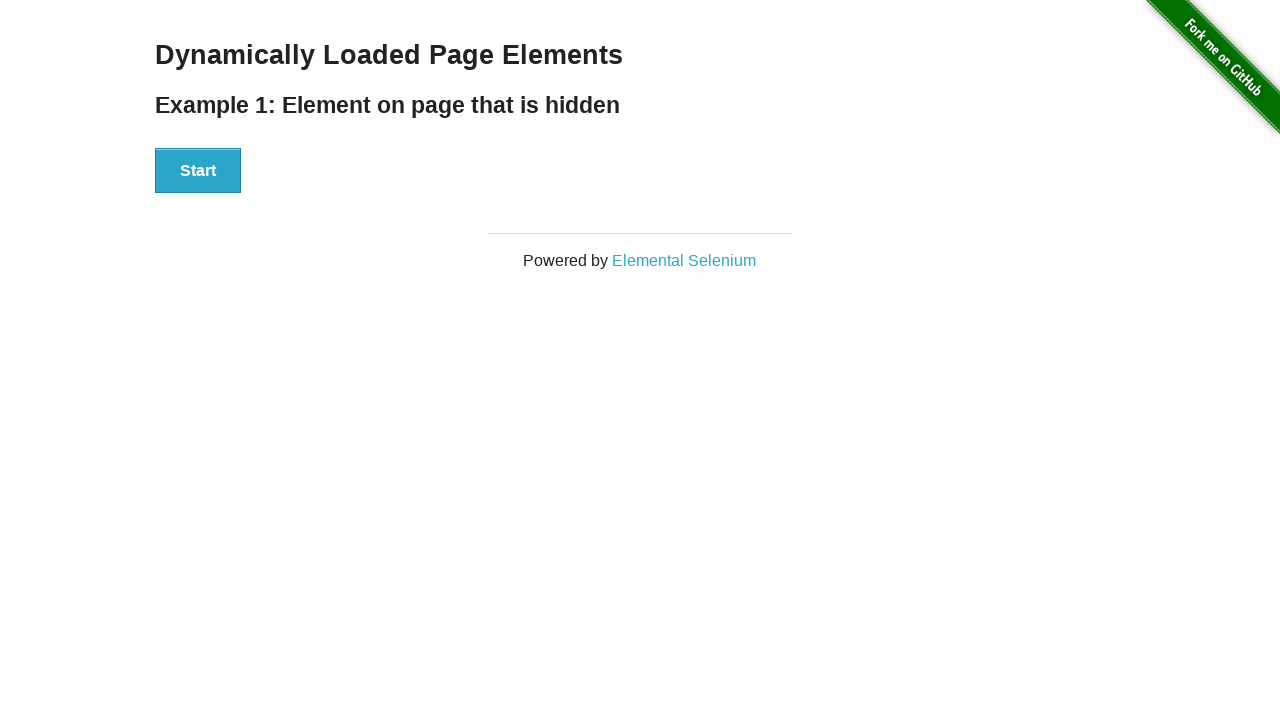

Clicked start button to trigger dynamic loading at (198, 171) on button
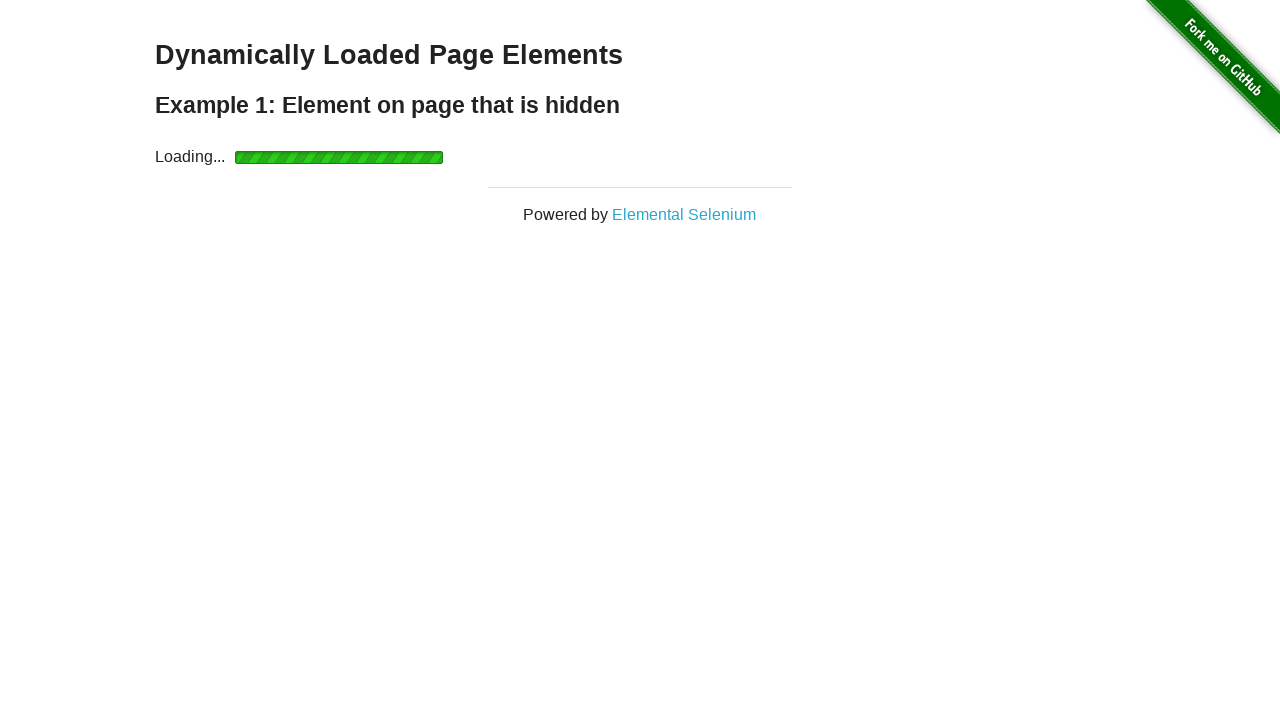

Loading indicator appeared
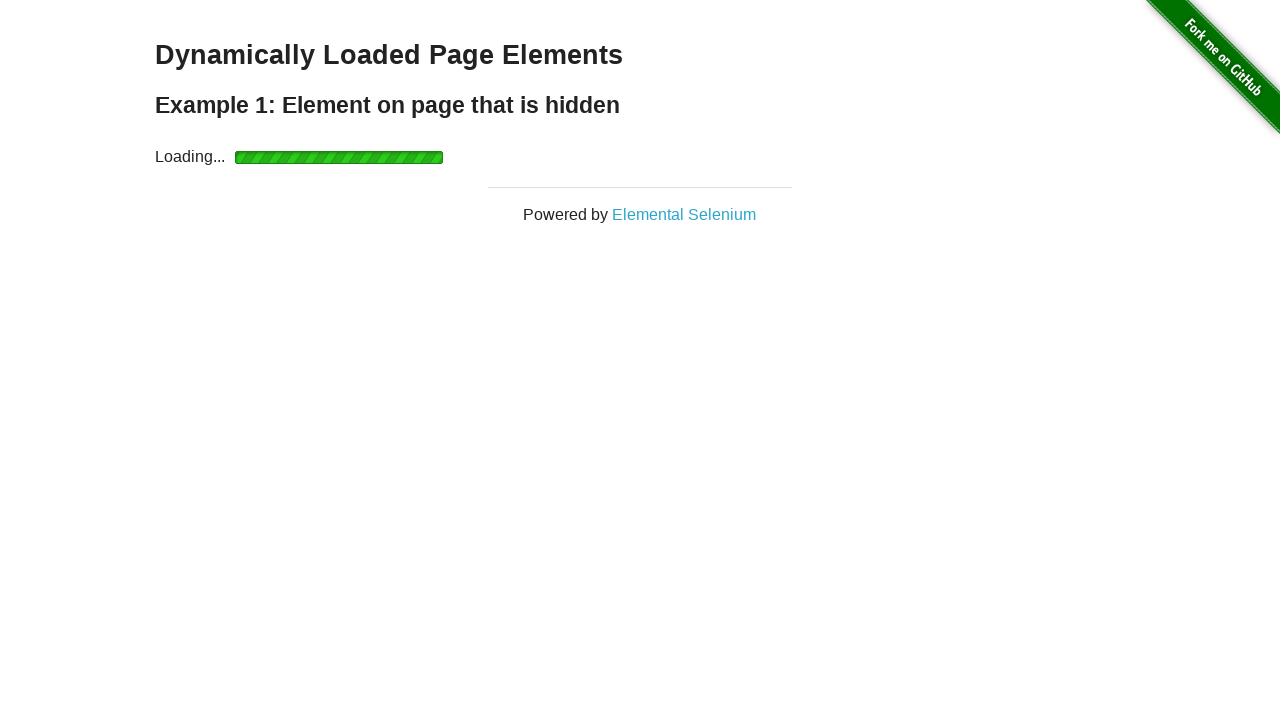

Loading indicator disappeared after loading completed
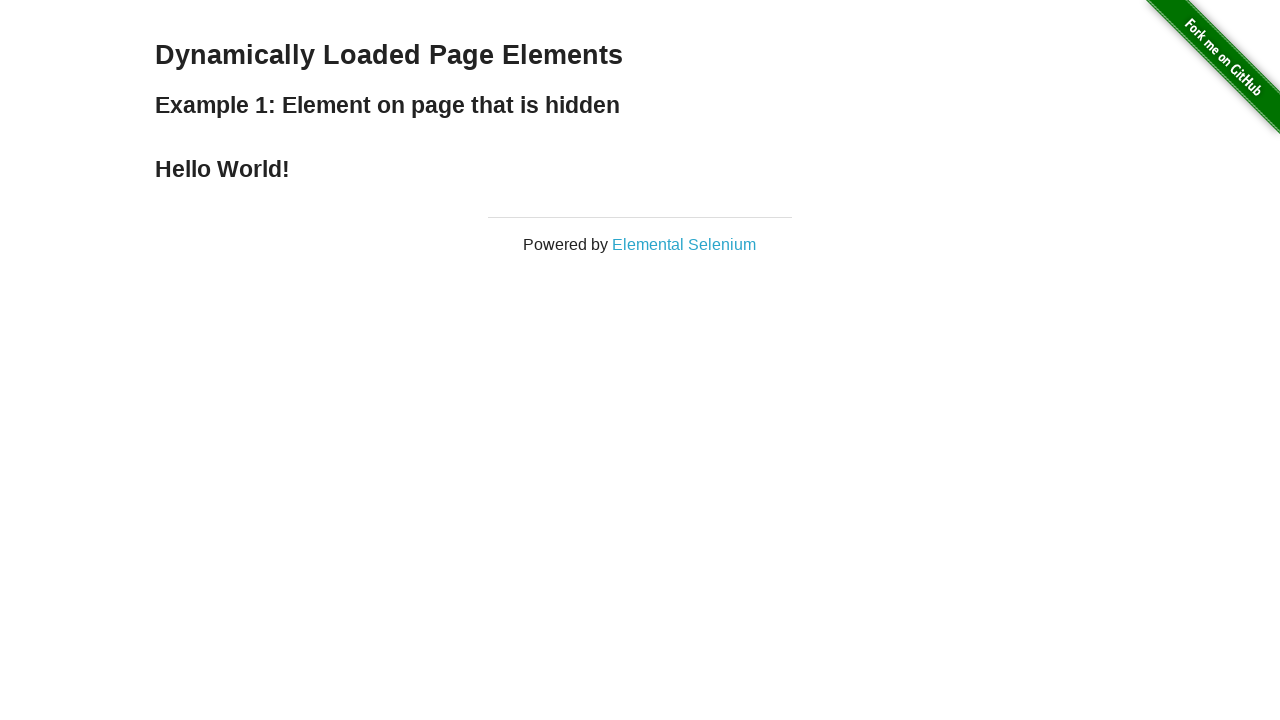

Finish element is now visible, confirming dynamic loading completed successfully
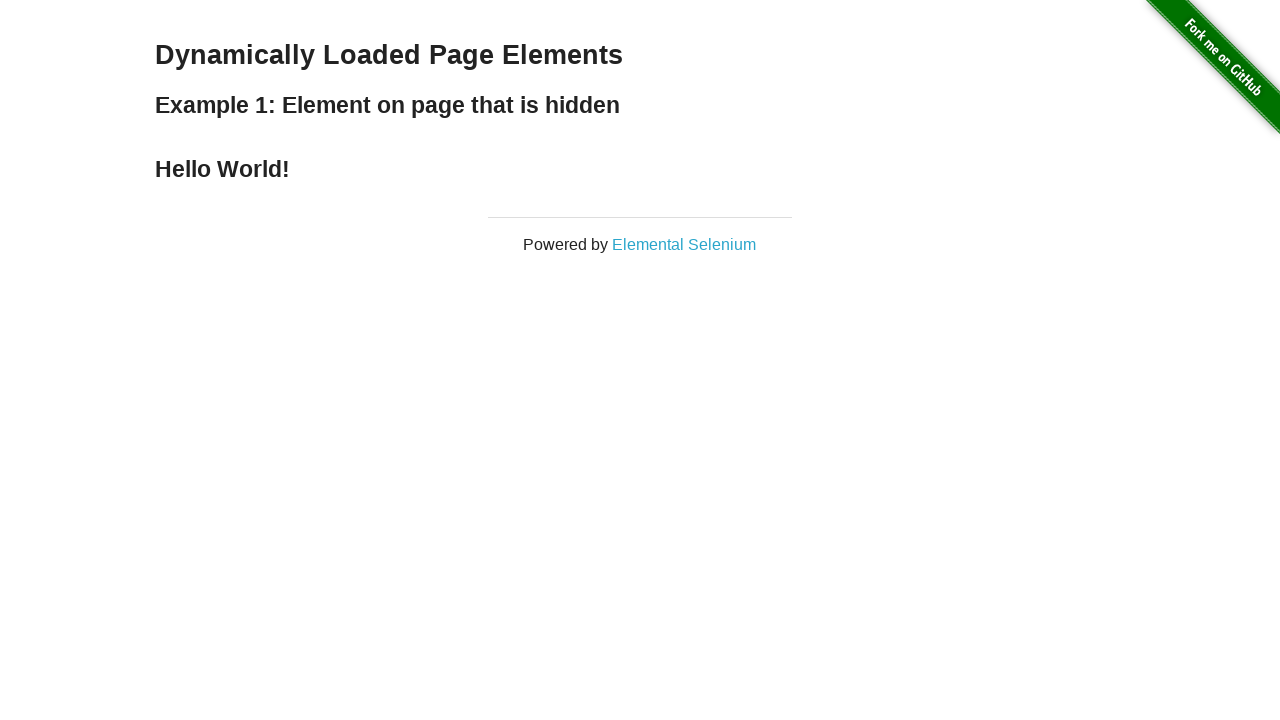

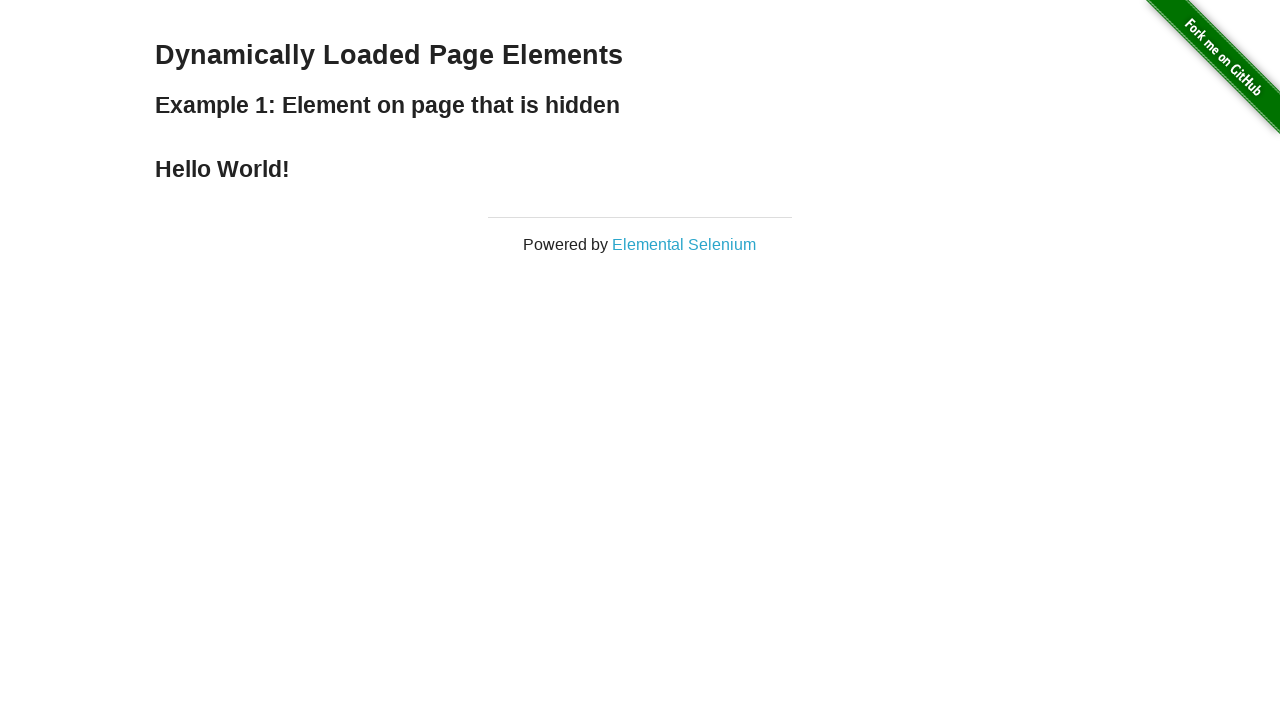